Tests static dropdown by selecting multiple options from a select element

Starting URL: https://codenboxautomationlab.com/practice/

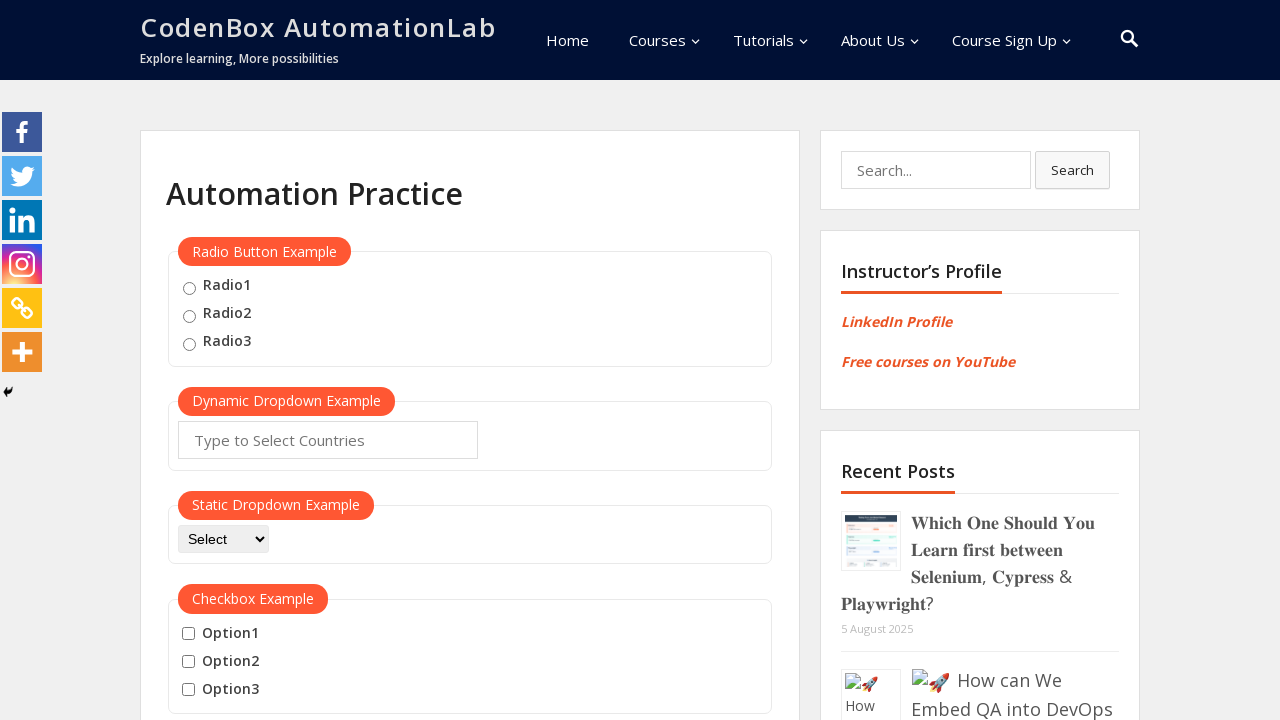

Static dropdown element is visible and ready
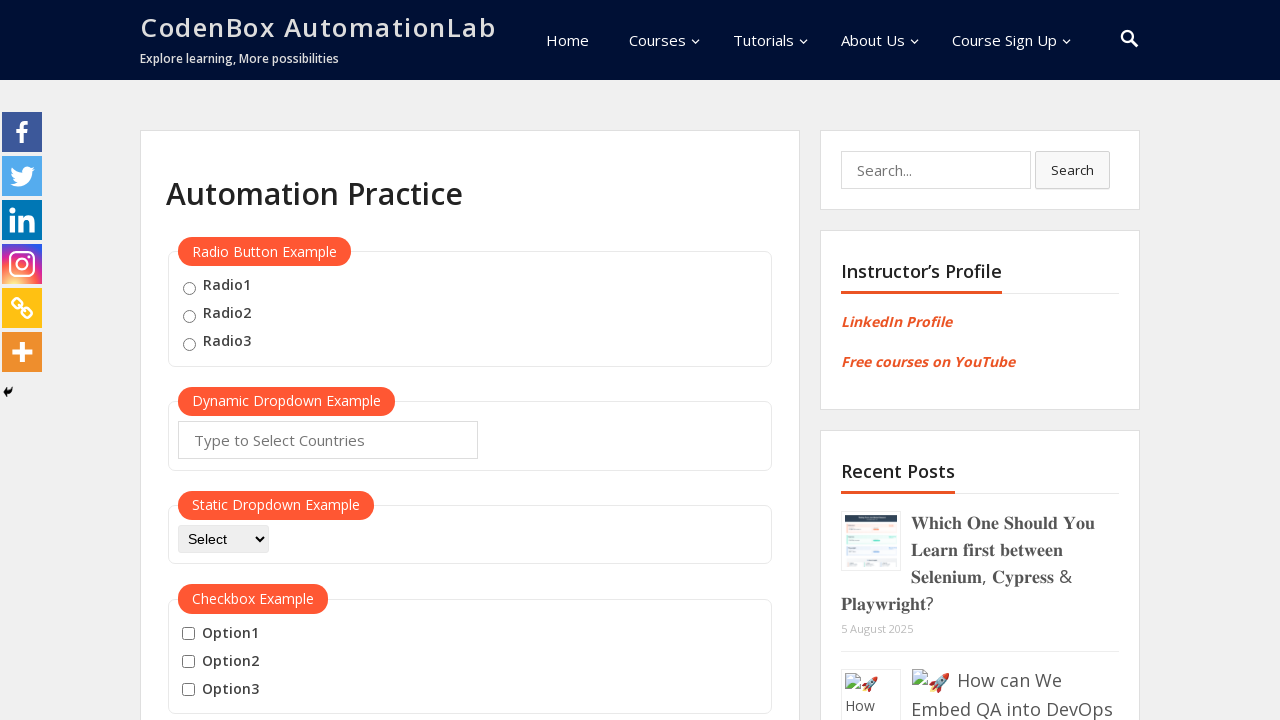

Selected 'Selenium' from static dropdown on #dropdown-class-example
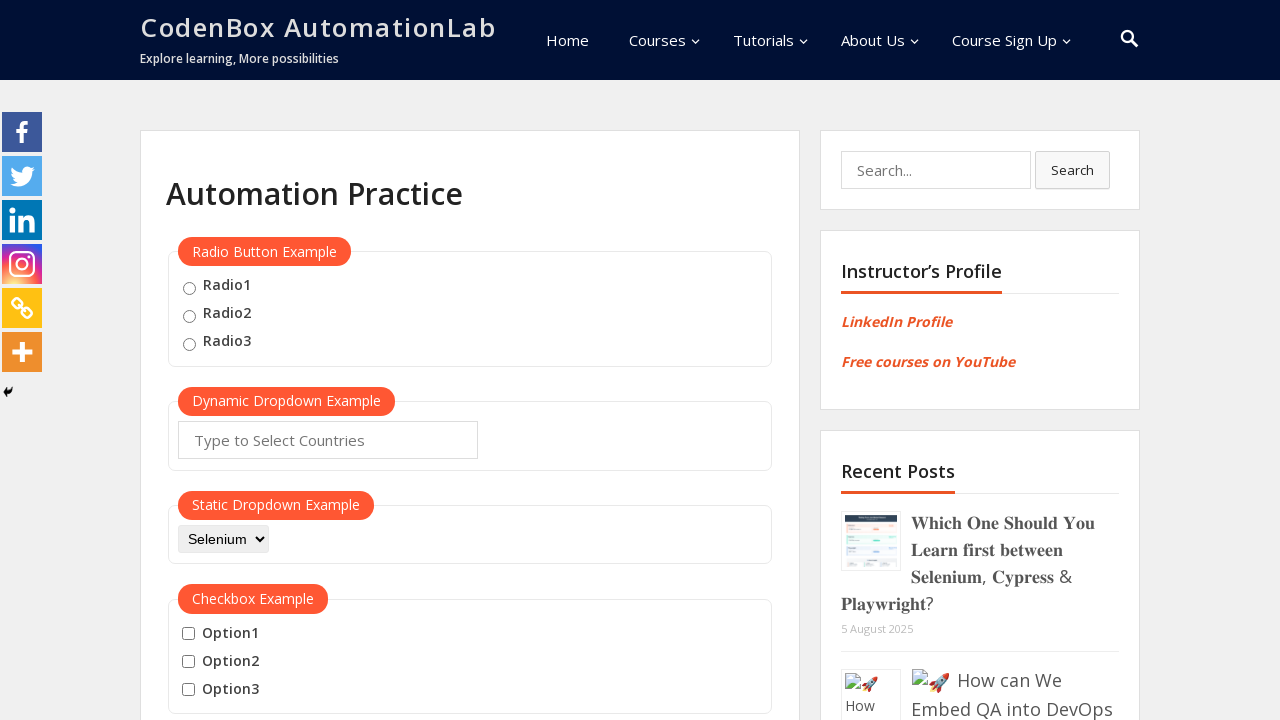

Selected 'Appium' from static dropdown on #dropdown-class-example
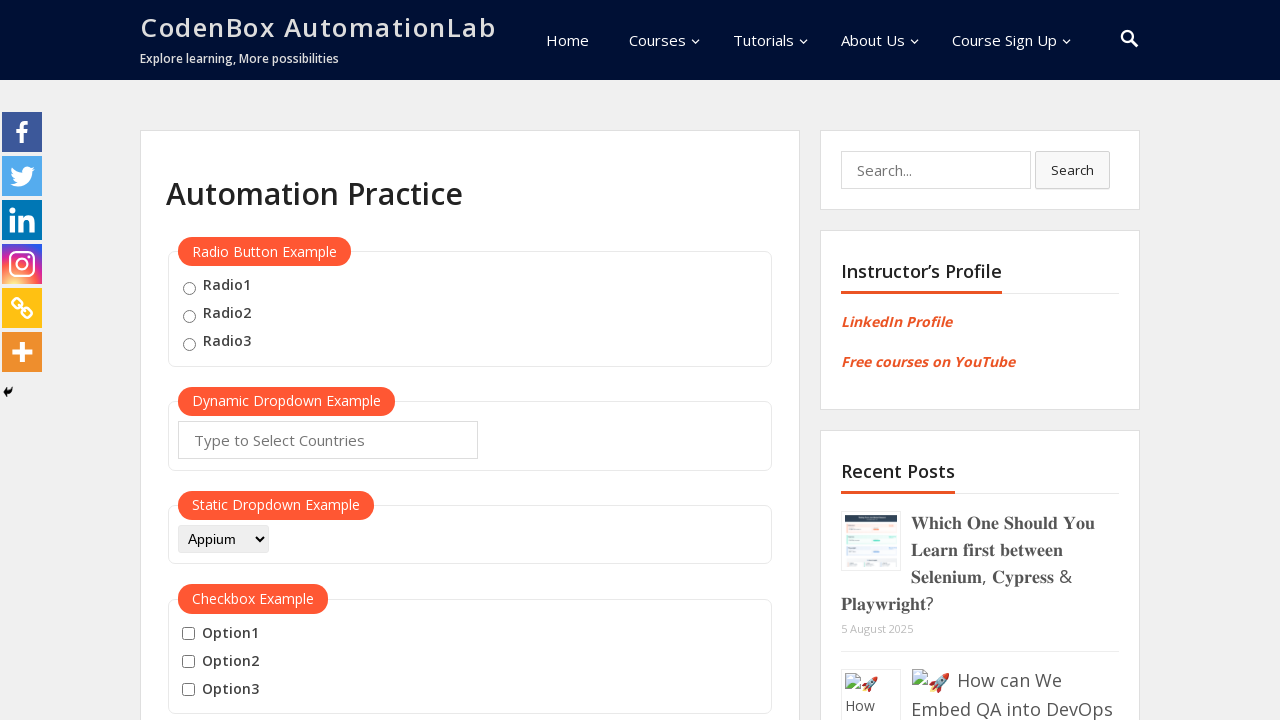

Selected 'API' from static dropdown on #dropdown-class-example
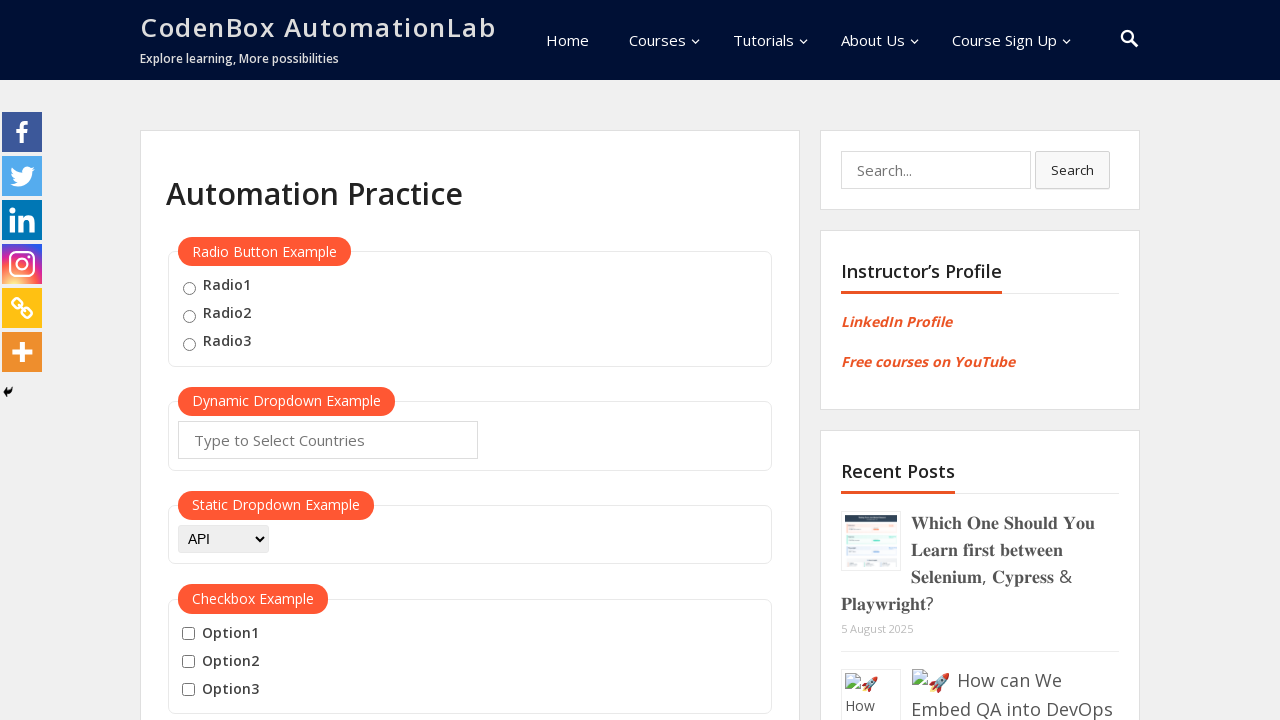

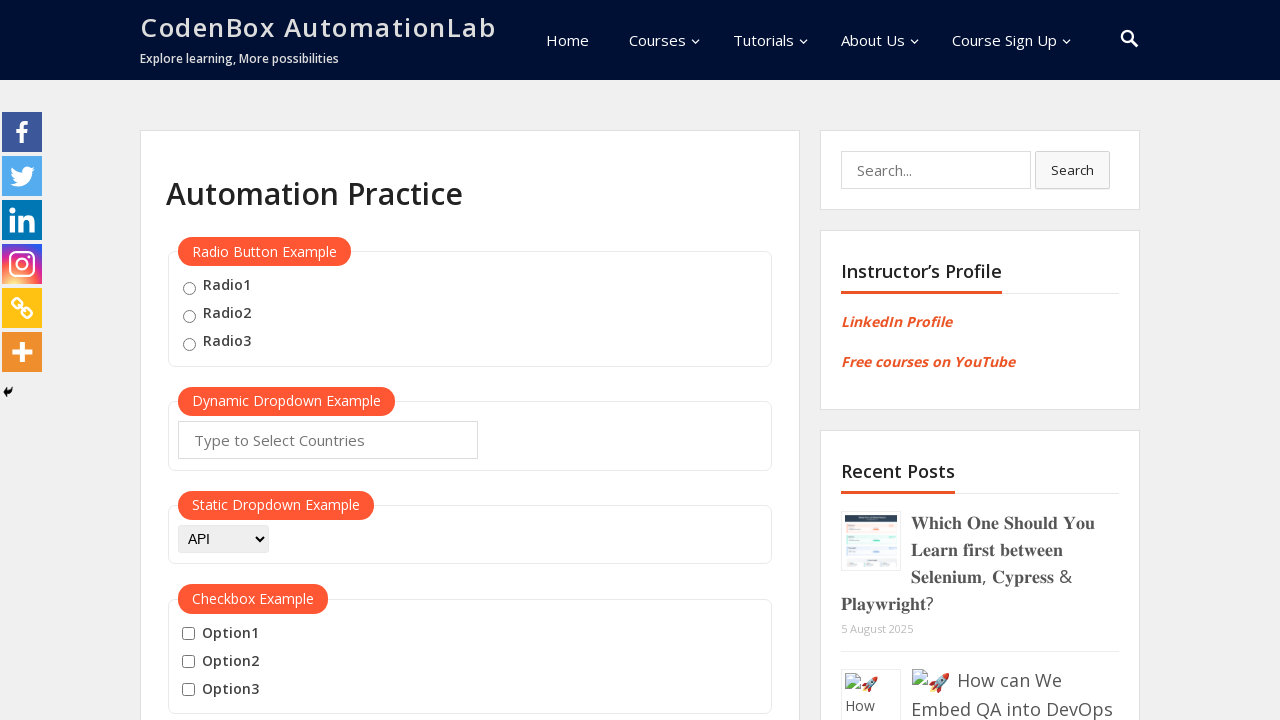